Tests date picker functionality on 12306 railway website by programmatically setting a date value in the date input field

Starting URL: https://www.12306.cn/index/

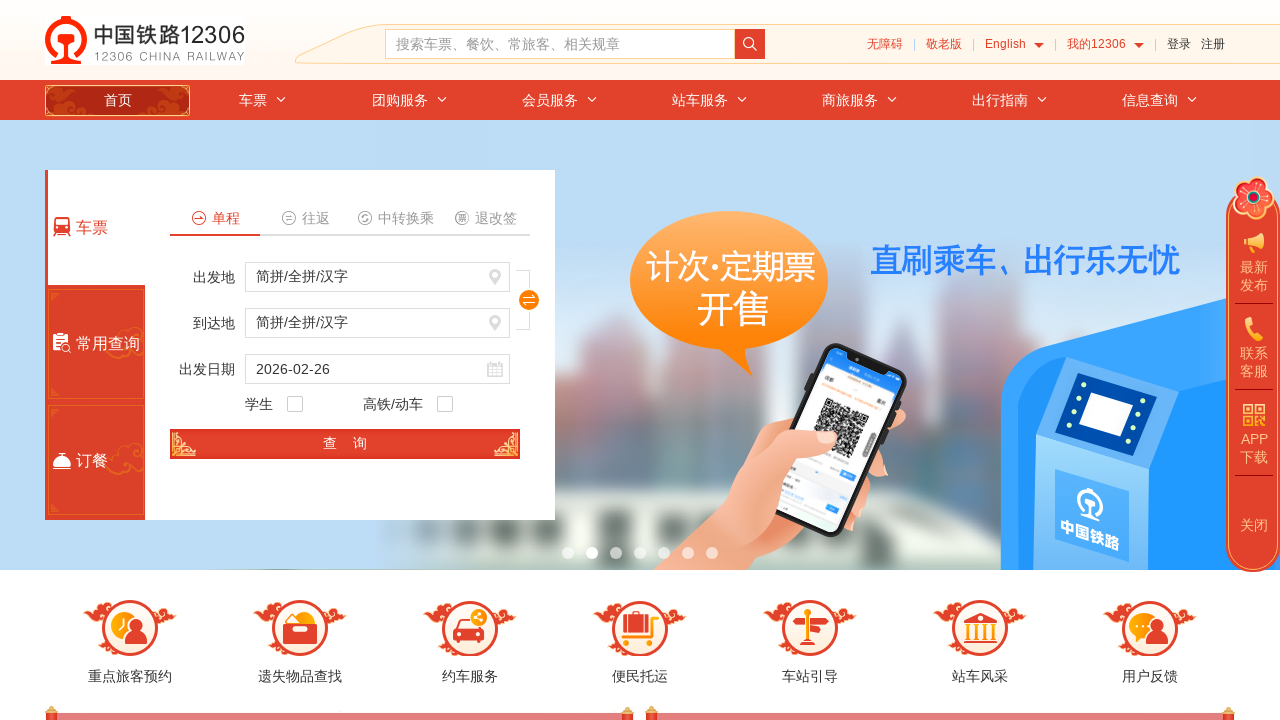

Removed readonly attribute from date input and set date value to 2020-12-30
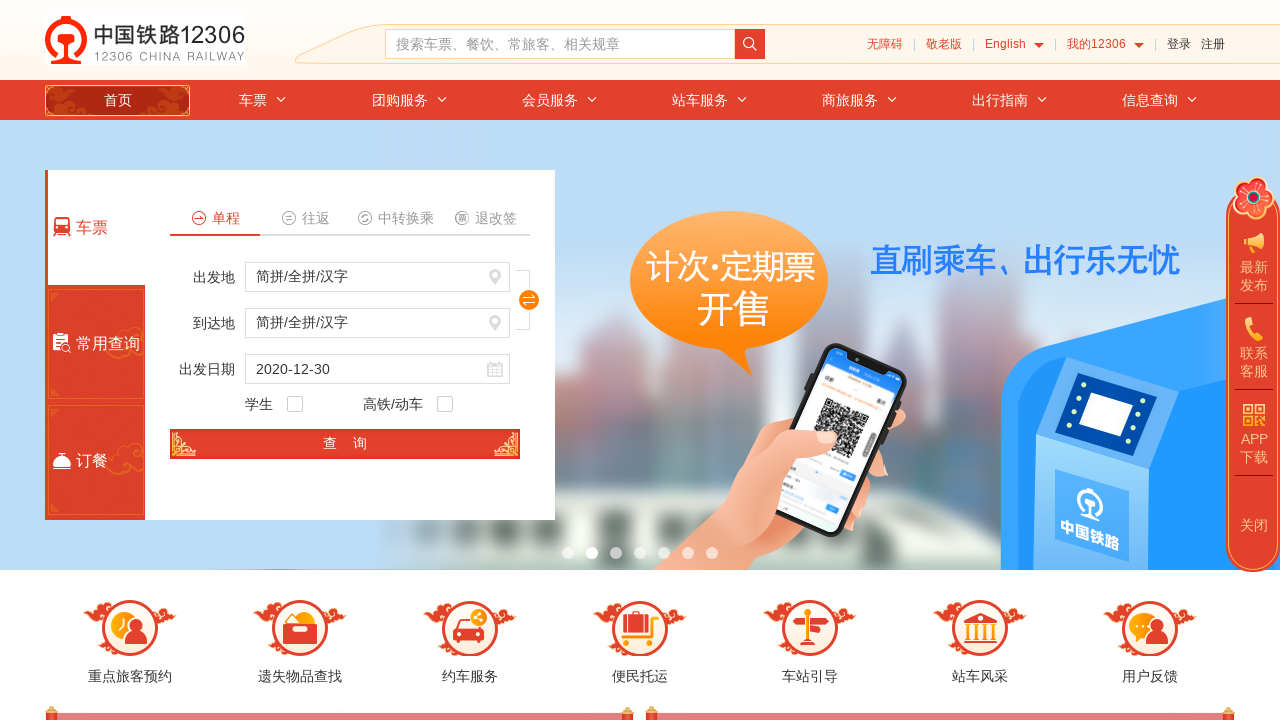

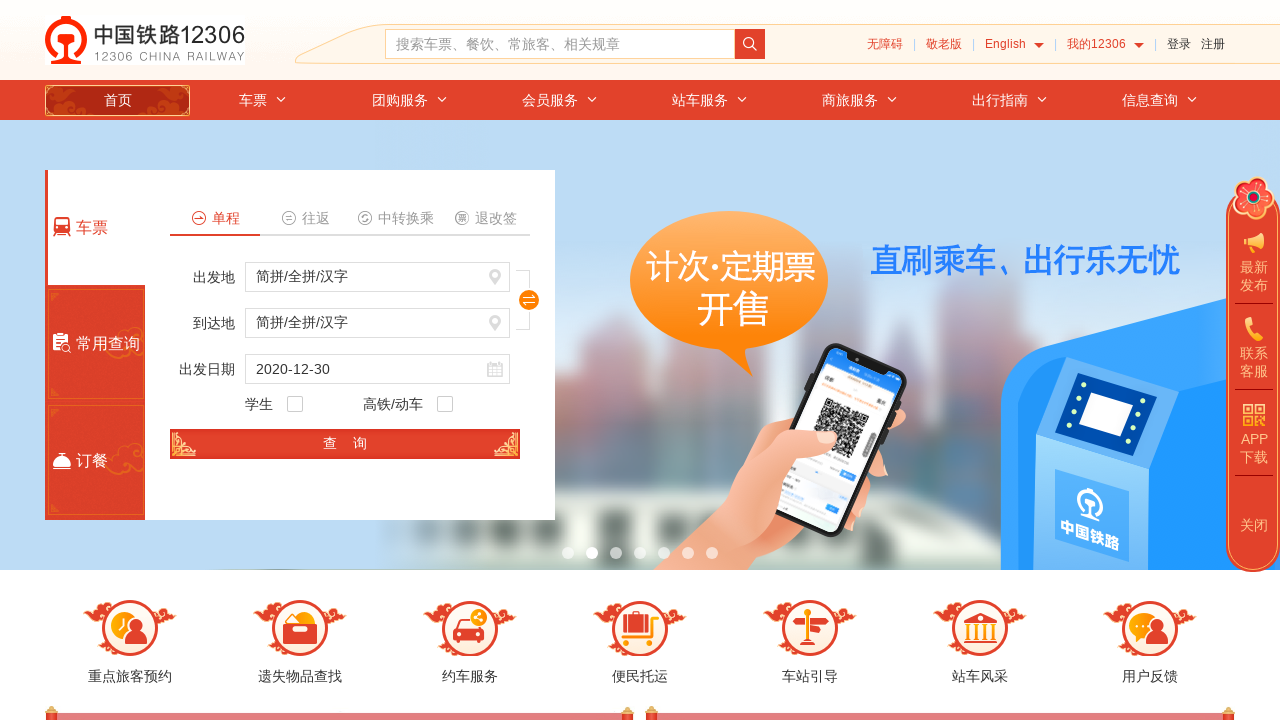